Tests checkbox functionality by clicking all checkboxes with the name "tool" on a Selenium practice form page

Starting URL: https://www.techlistic.com/p/selenium-practice-form.html

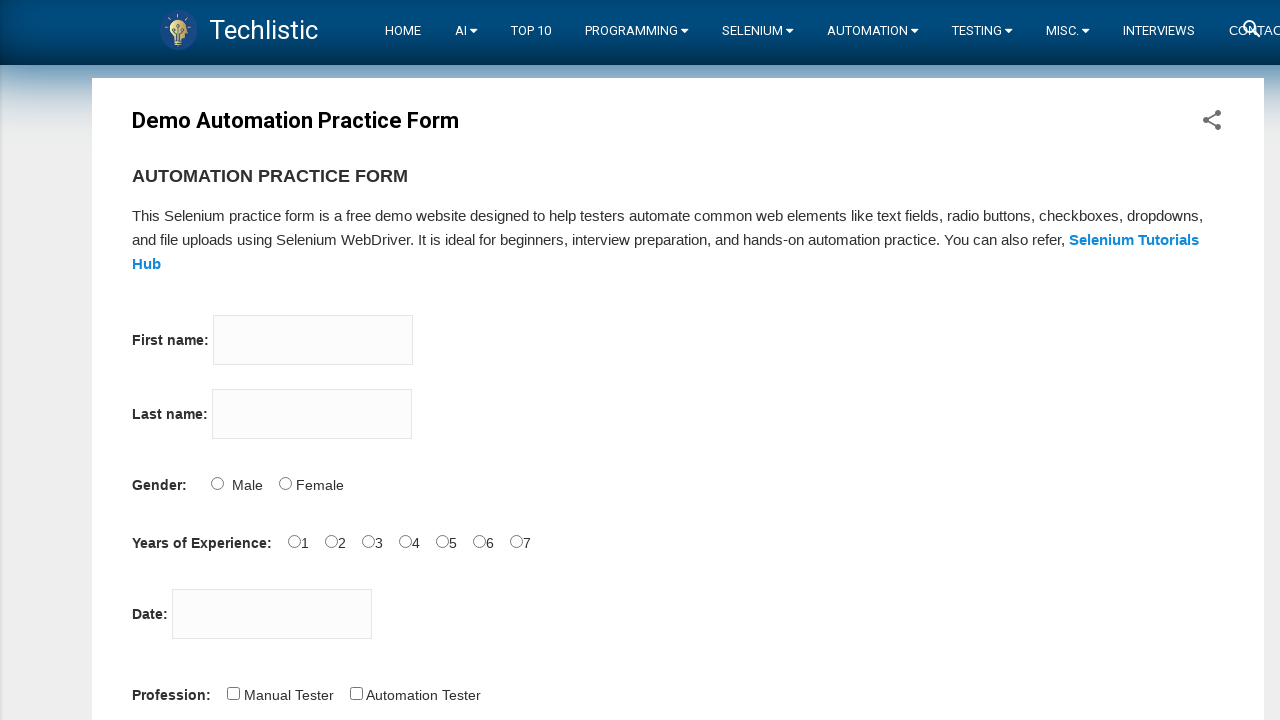

Waited for checkboxes with name 'tool' to be available
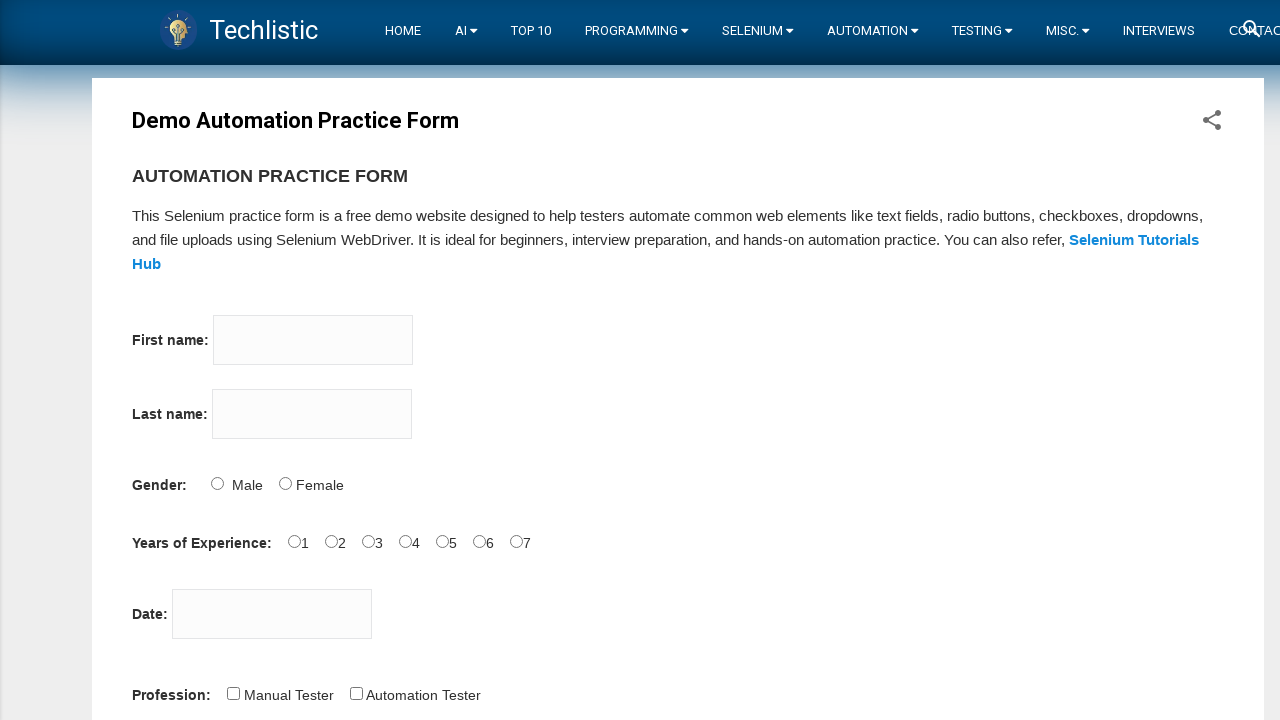

Located 3 checkboxes with name 'tool'
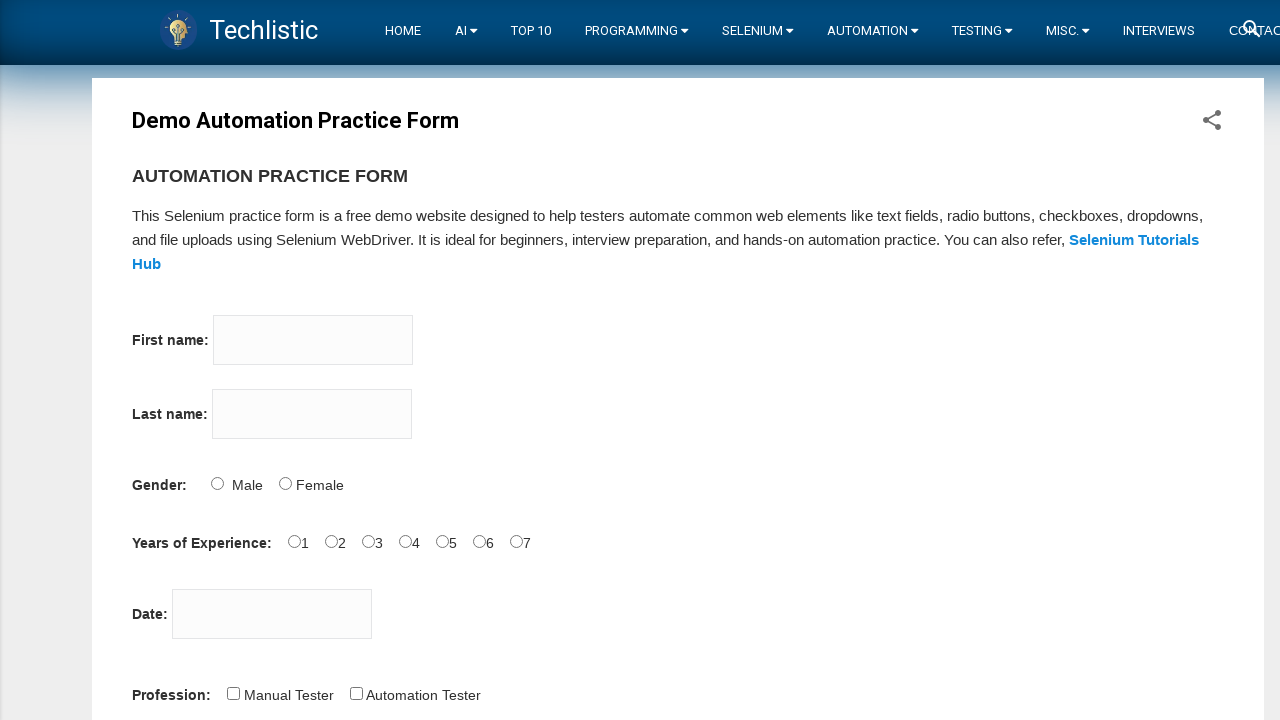

Clicked checkbox 1 of 3 at (281, 360) on input[name='tool'] >> nth=0
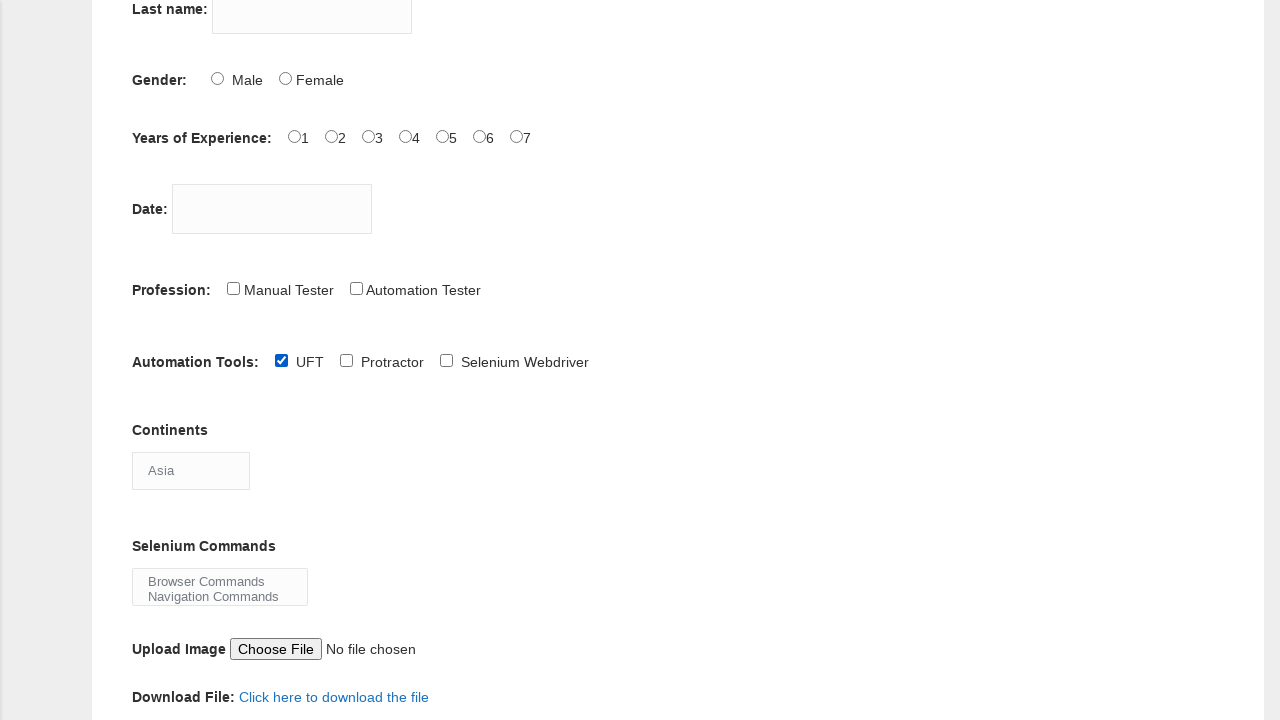

Clicked checkbox 2 of 3 at (346, 360) on input[name='tool'] >> nth=1
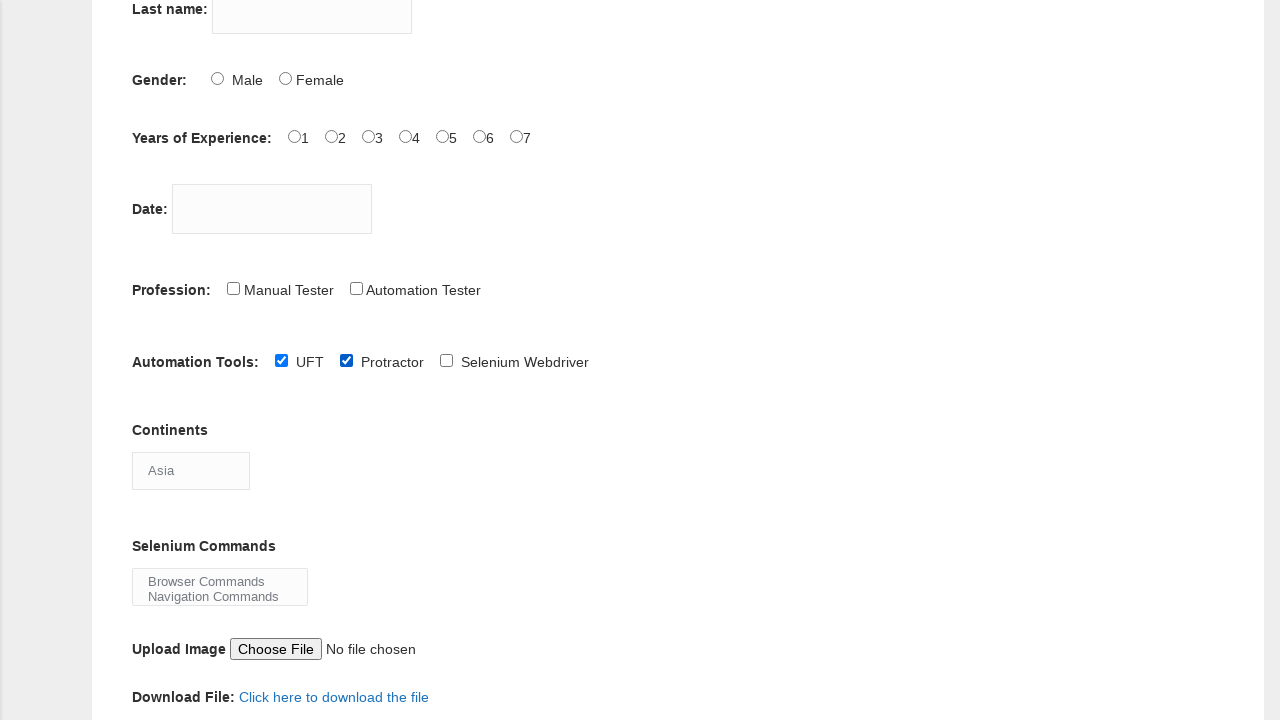

Clicked checkbox 3 of 3 at (446, 360) on input[name='tool'] >> nth=2
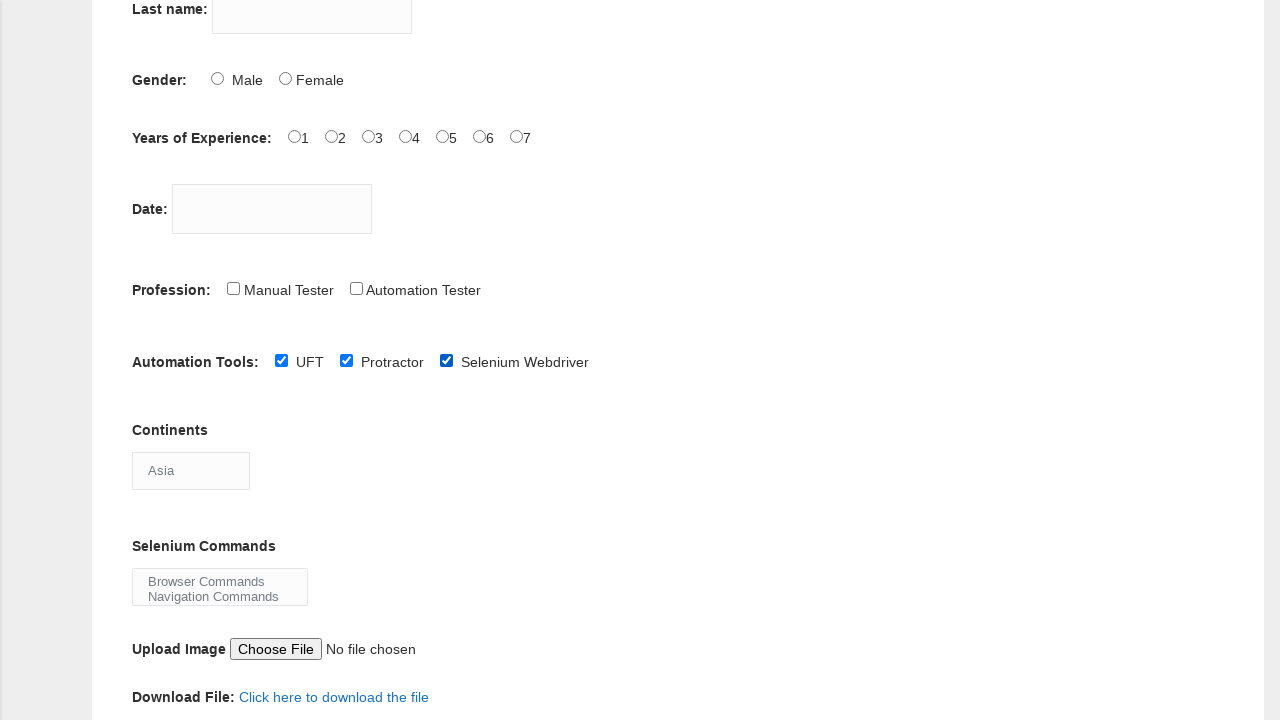

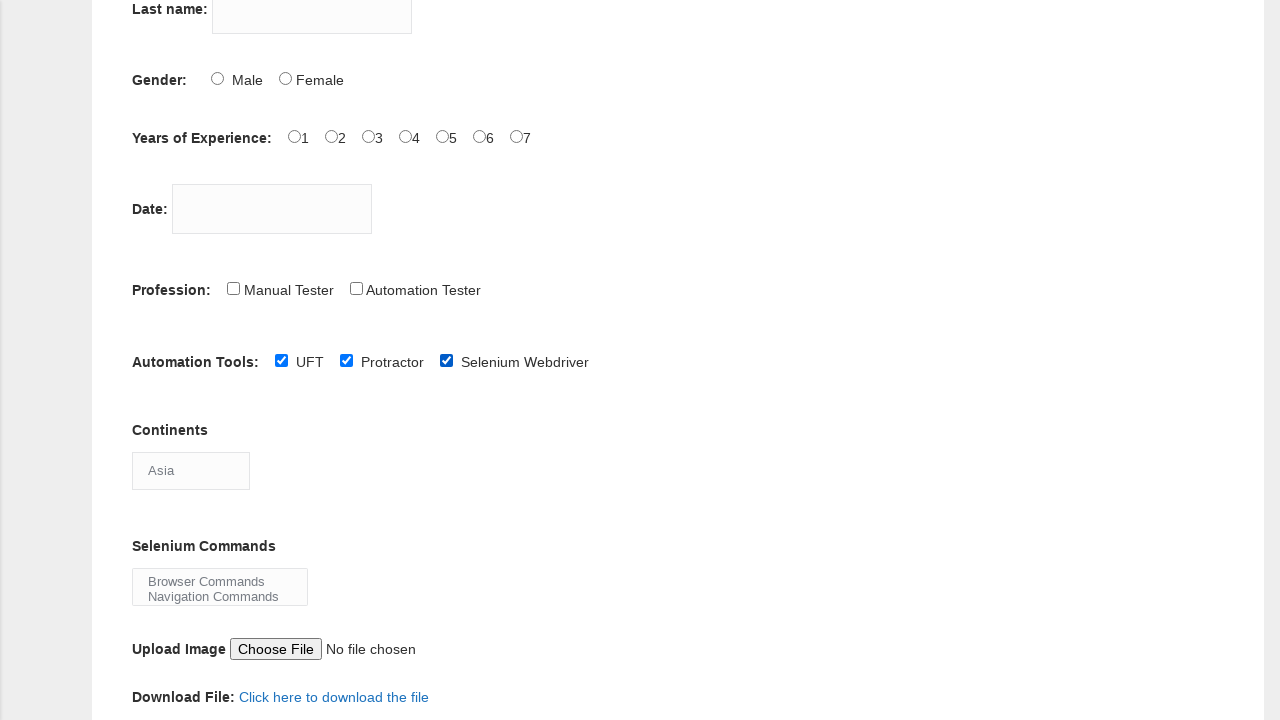